Tests submitting an empty form and verifying the success message is displayed

Starting URL: https://formy-project.herokuapp.com/

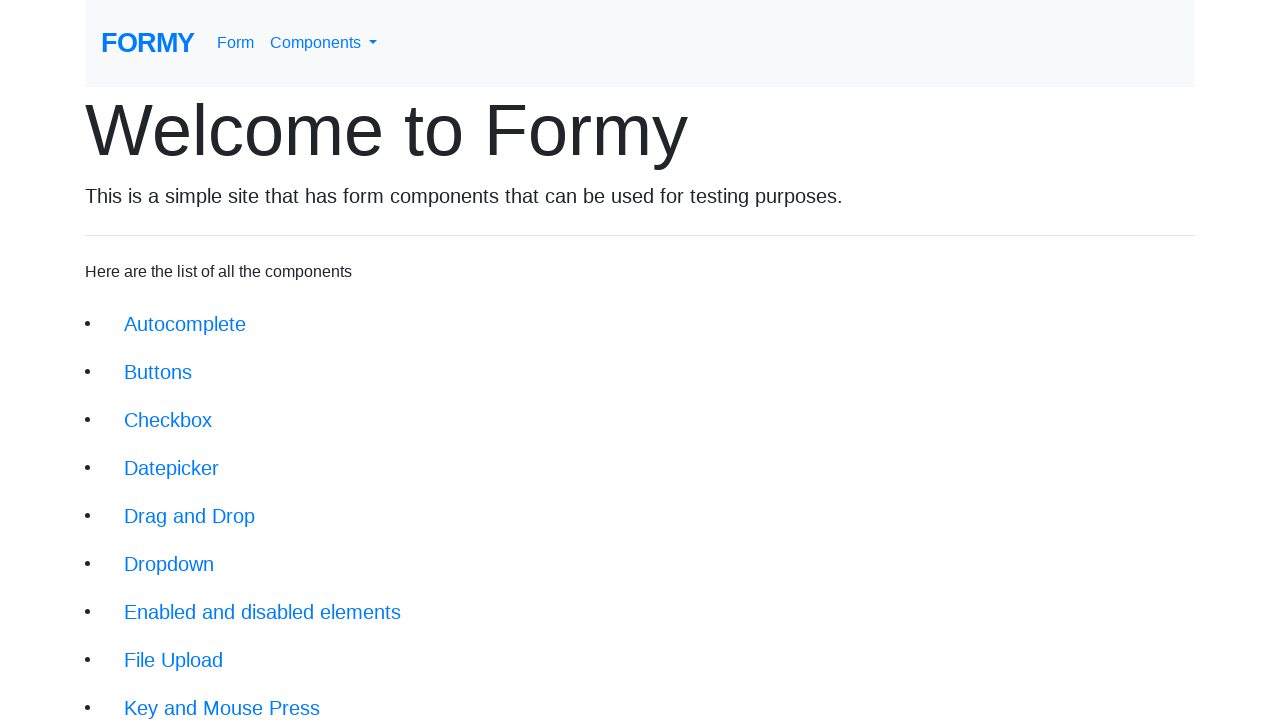

Clicked on Form link at (236, 43) on xpath=//a[text()='Form']
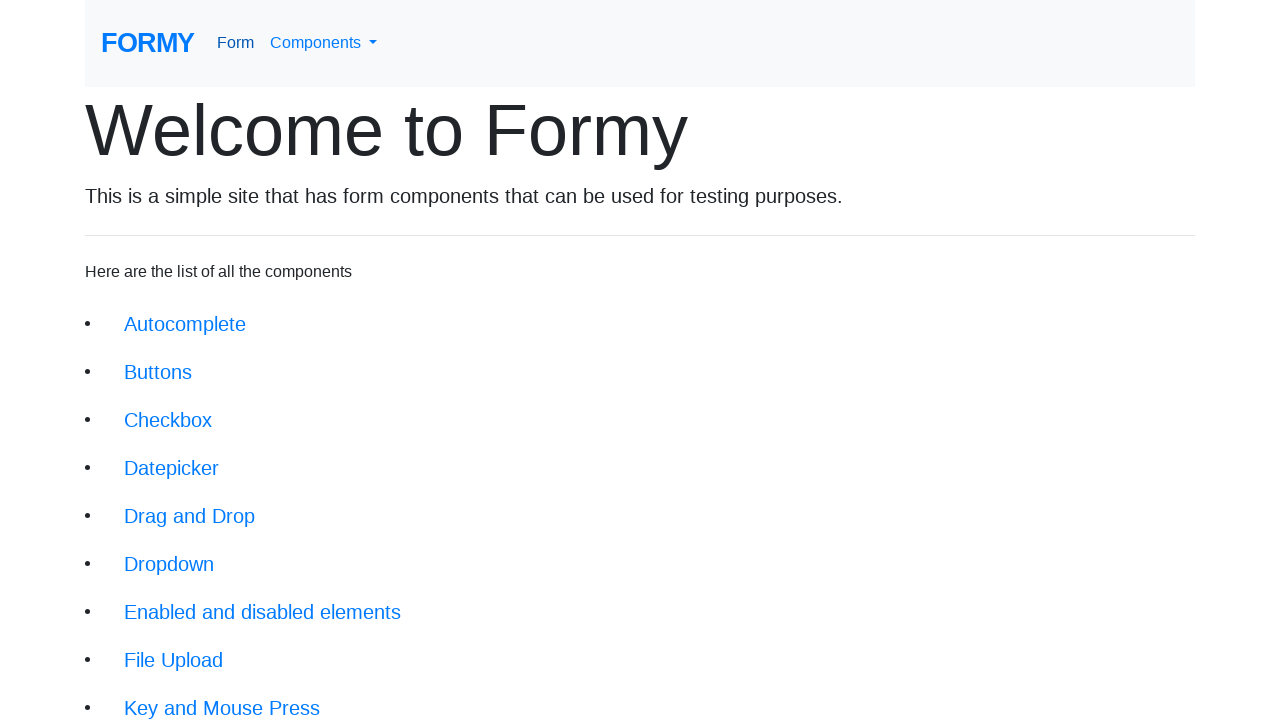

Clicked submit button to submit empty form at (148, 680) on xpath=//a[@class='btn btn-lg btn-primary']
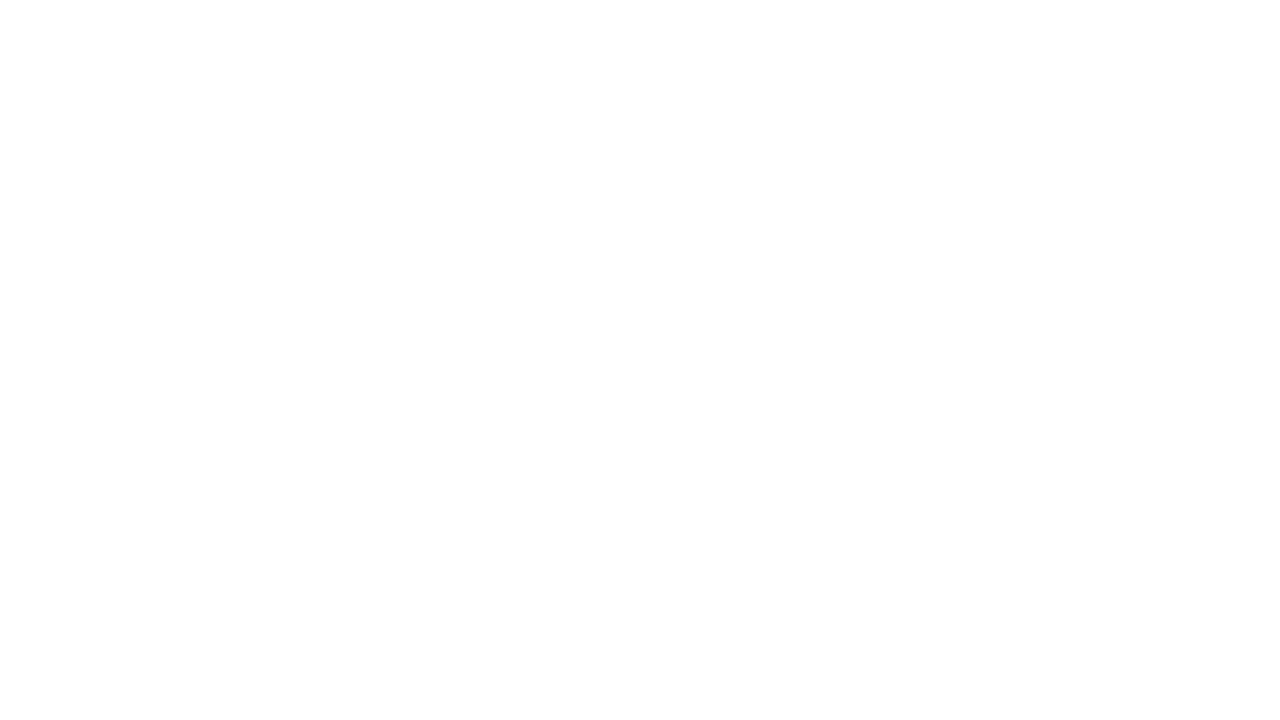

Success message displayed after submitting empty form
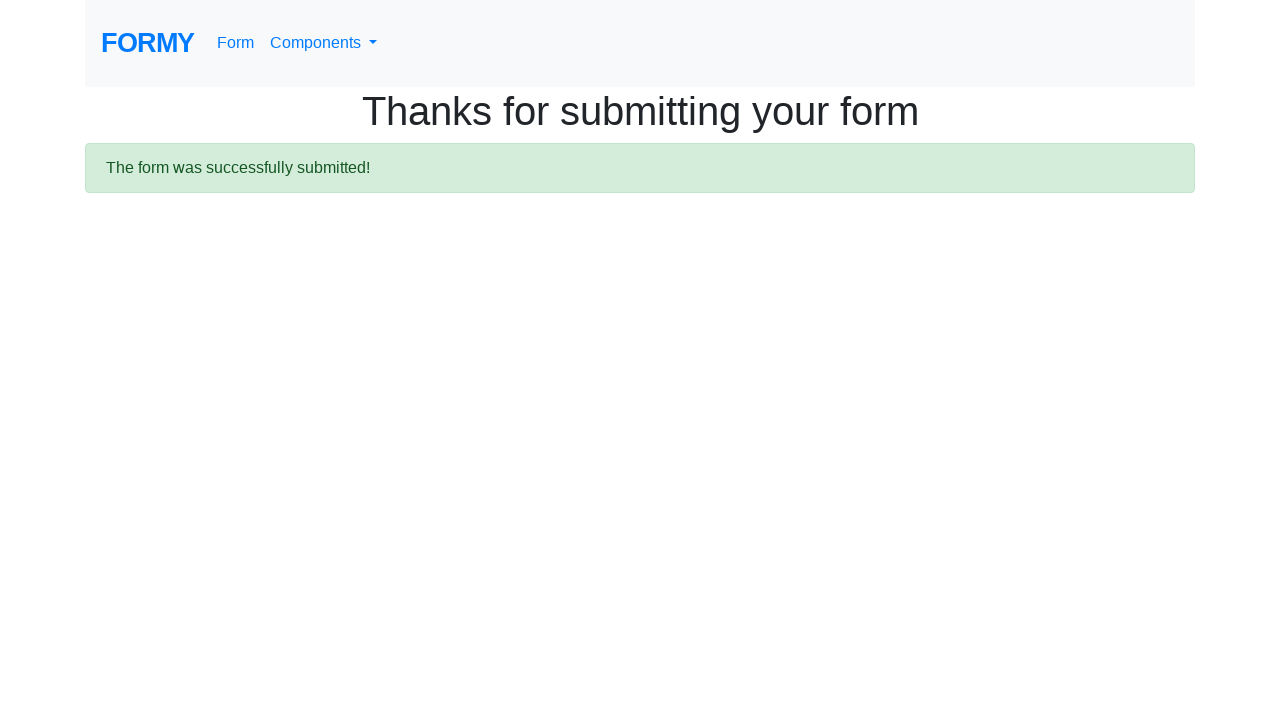

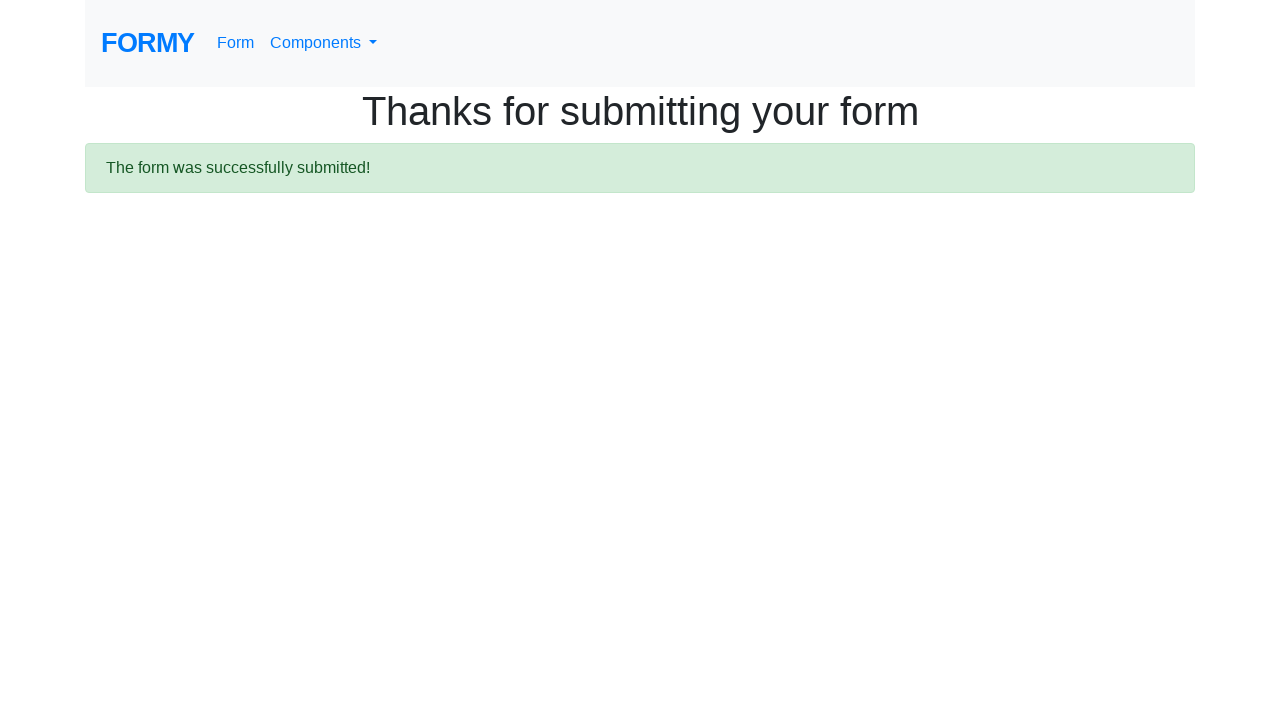